Tests modal dialog interactions by opening a small modal, closing it, and then opening a large modal

Starting URL: https://demoqa.com/modal-dialogs

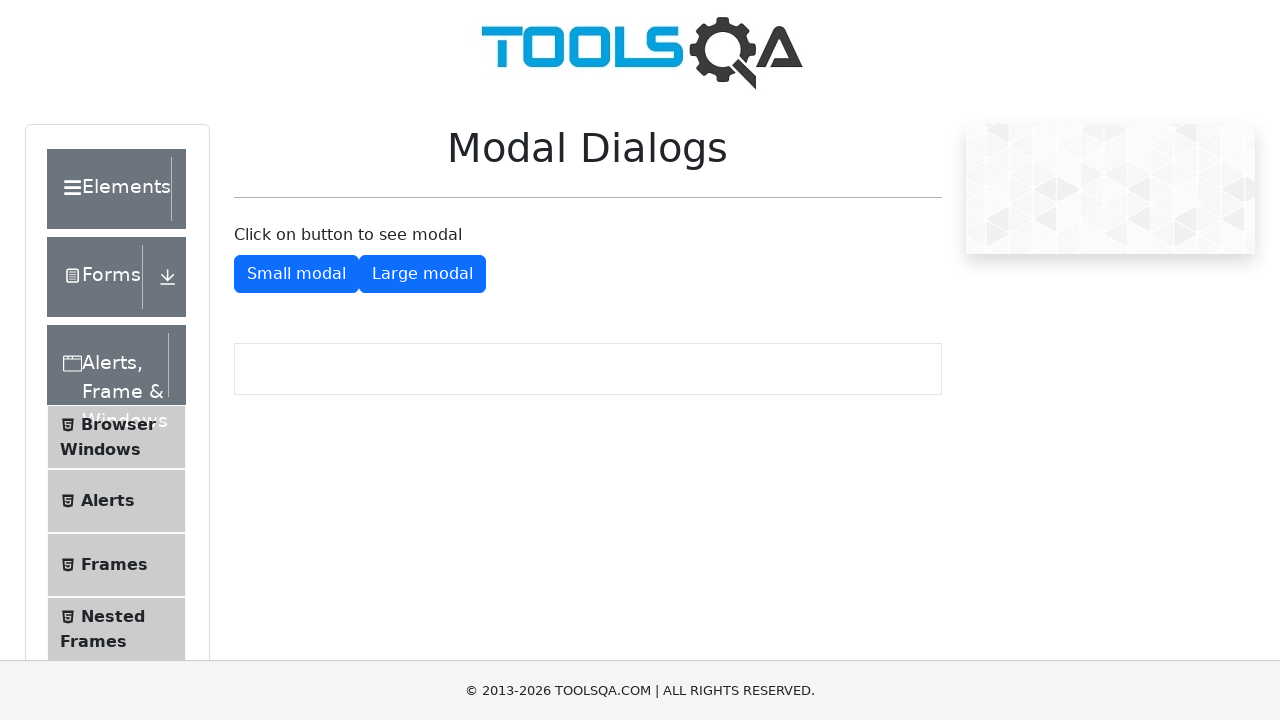

Clicked button to open small modal at (296, 274) on #showSmallModal
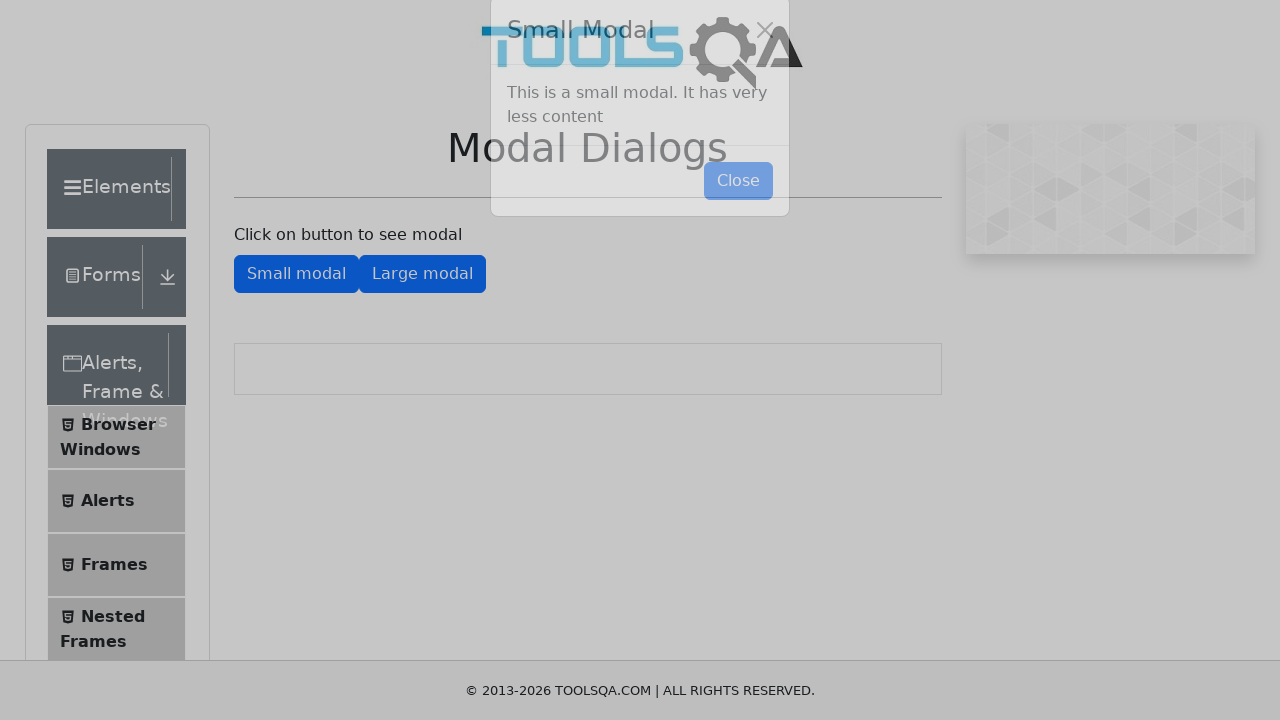

Waited for small modal to appear
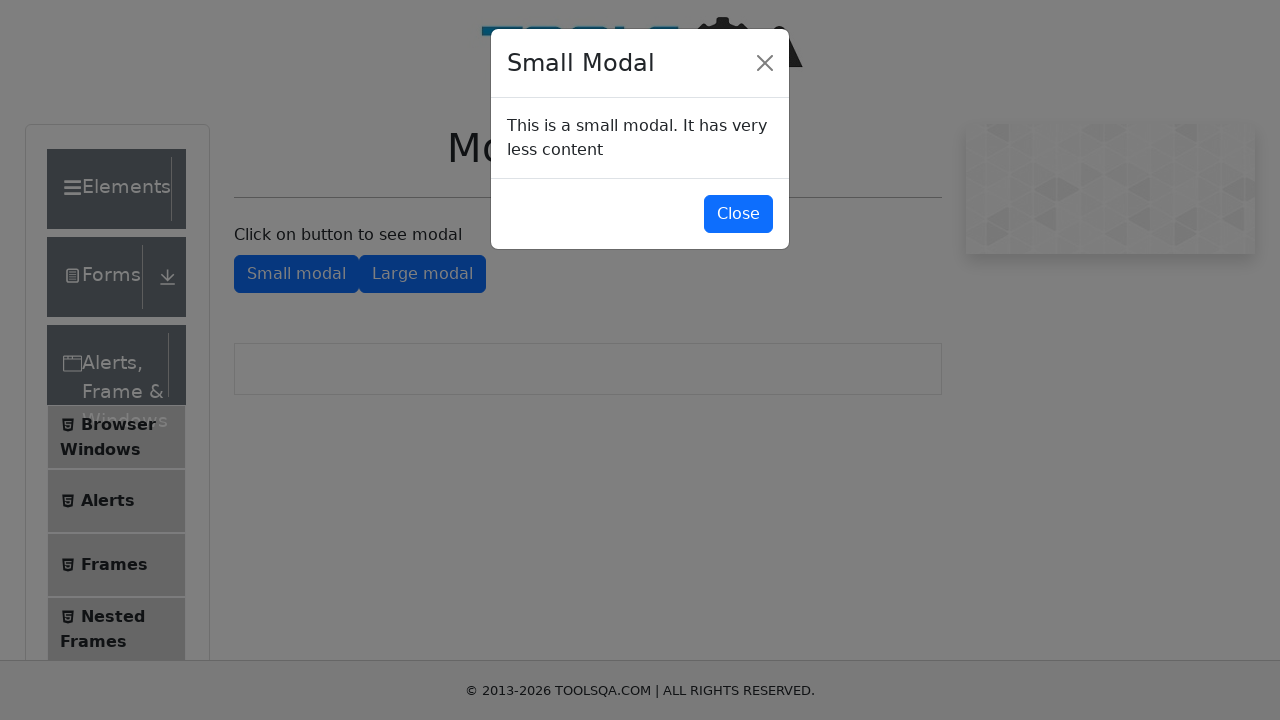

Clicked button to close small modal at (738, 214) on #closeSmallModal
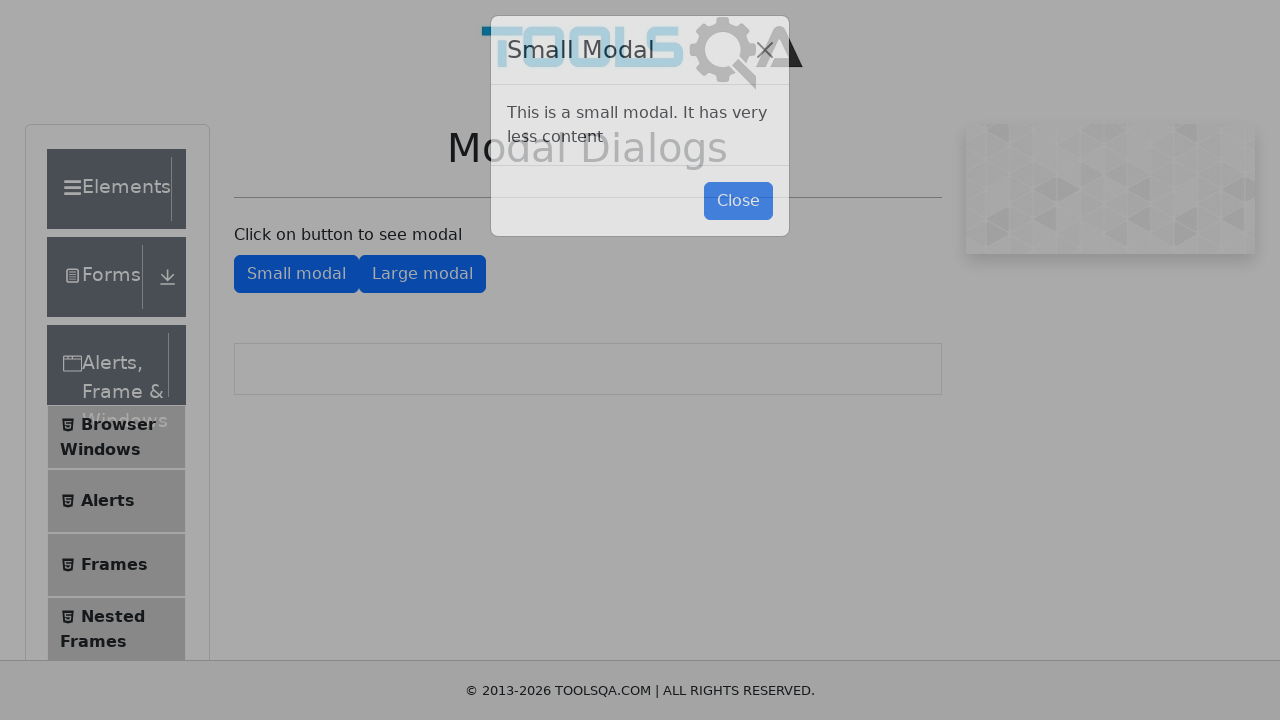

Clicked button to open large modal at (422, 274) on #showLargeModal
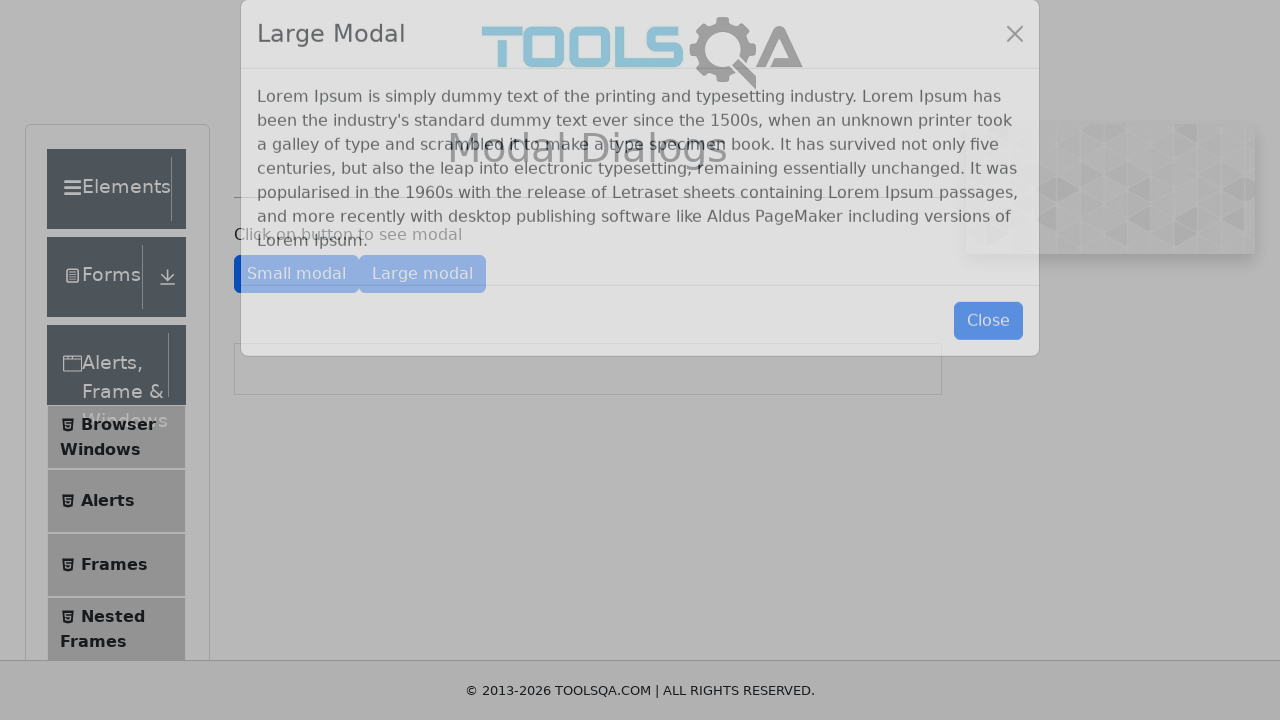

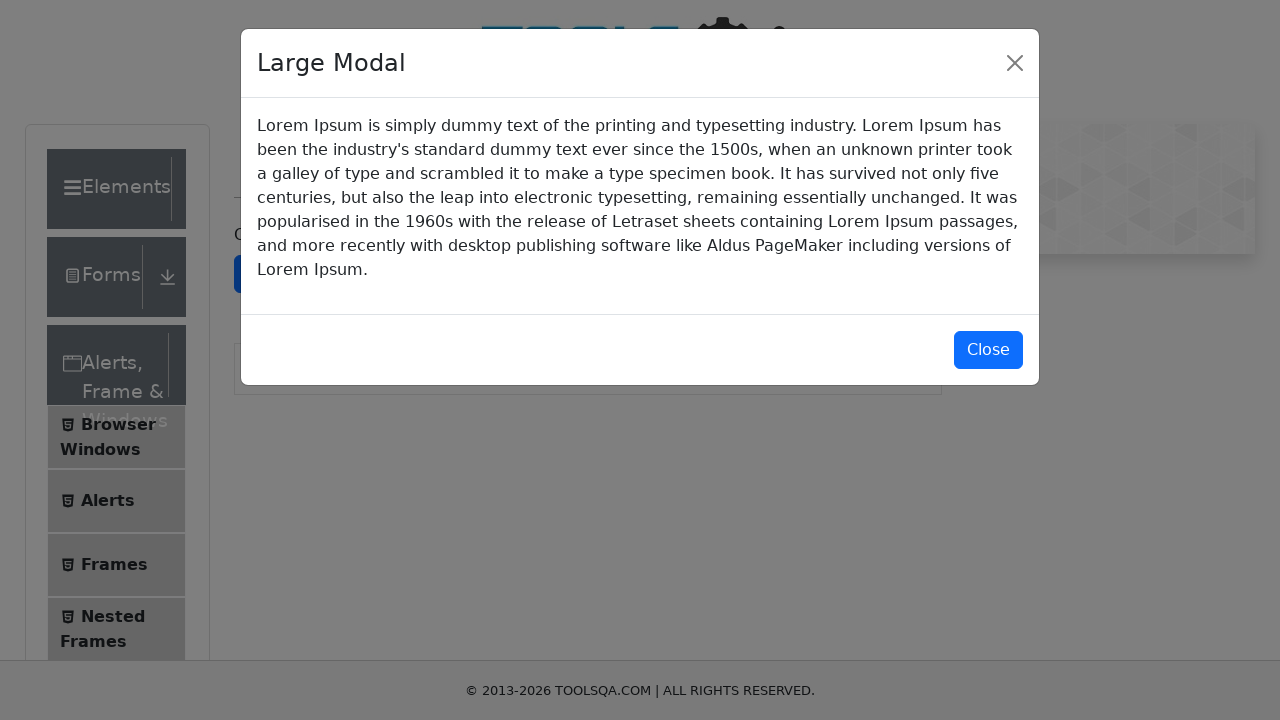